Tests an e-commerce flow by searching for products containing "ber", adding all matching items to cart, proceeding to checkout, and applying a promo code

Starting URL: https://rahulshettyacademy.com/seleniumPractise/

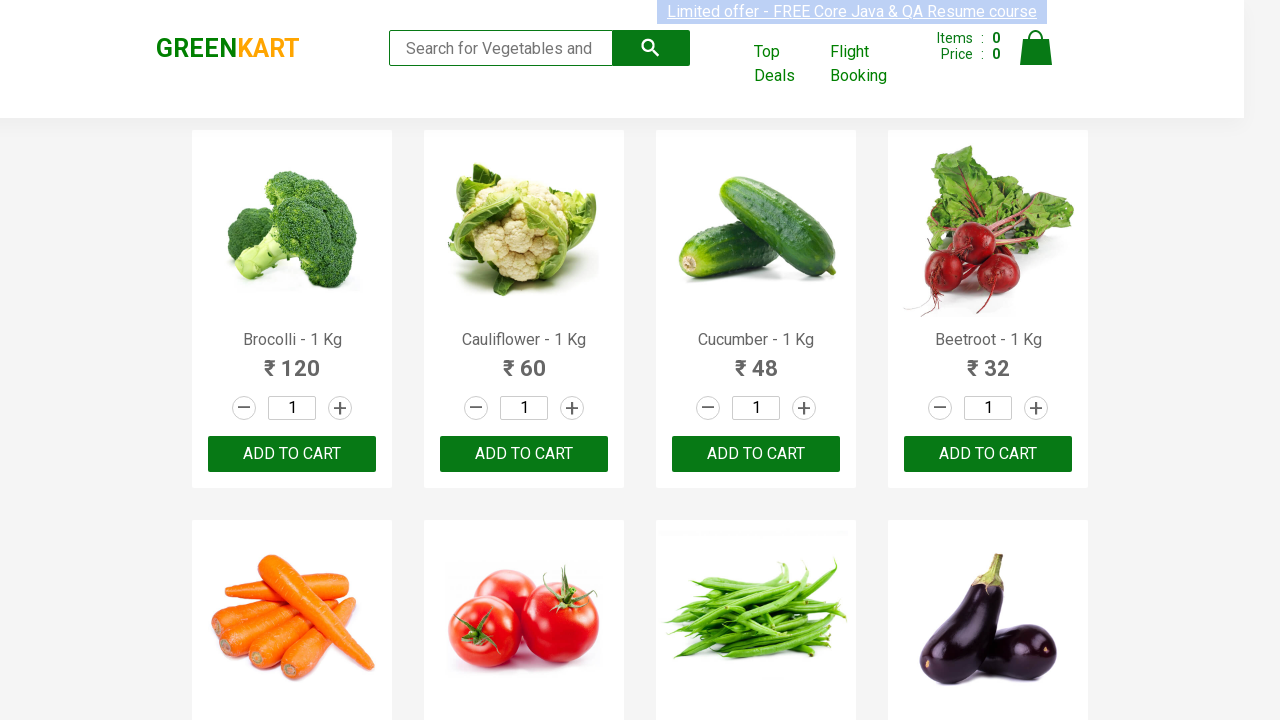

Filled search field with 'ber' to filter products on input[type='search']
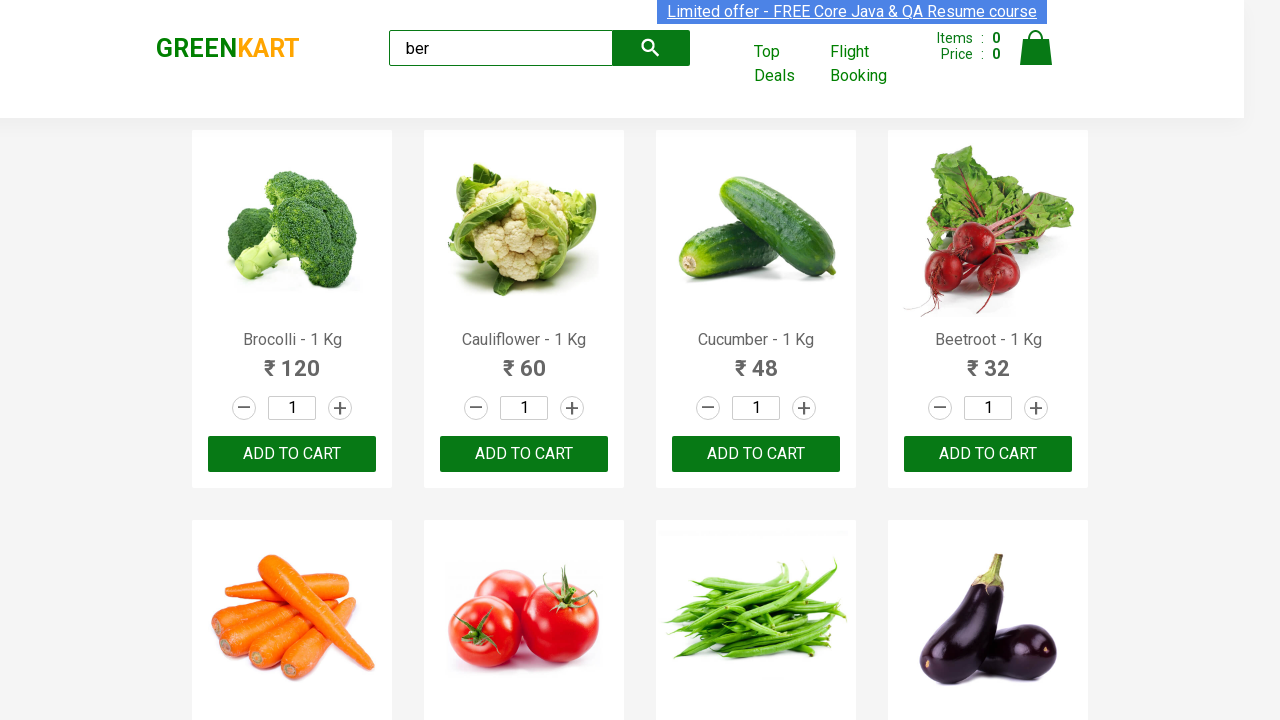

Waited 2 seconds for products to filter
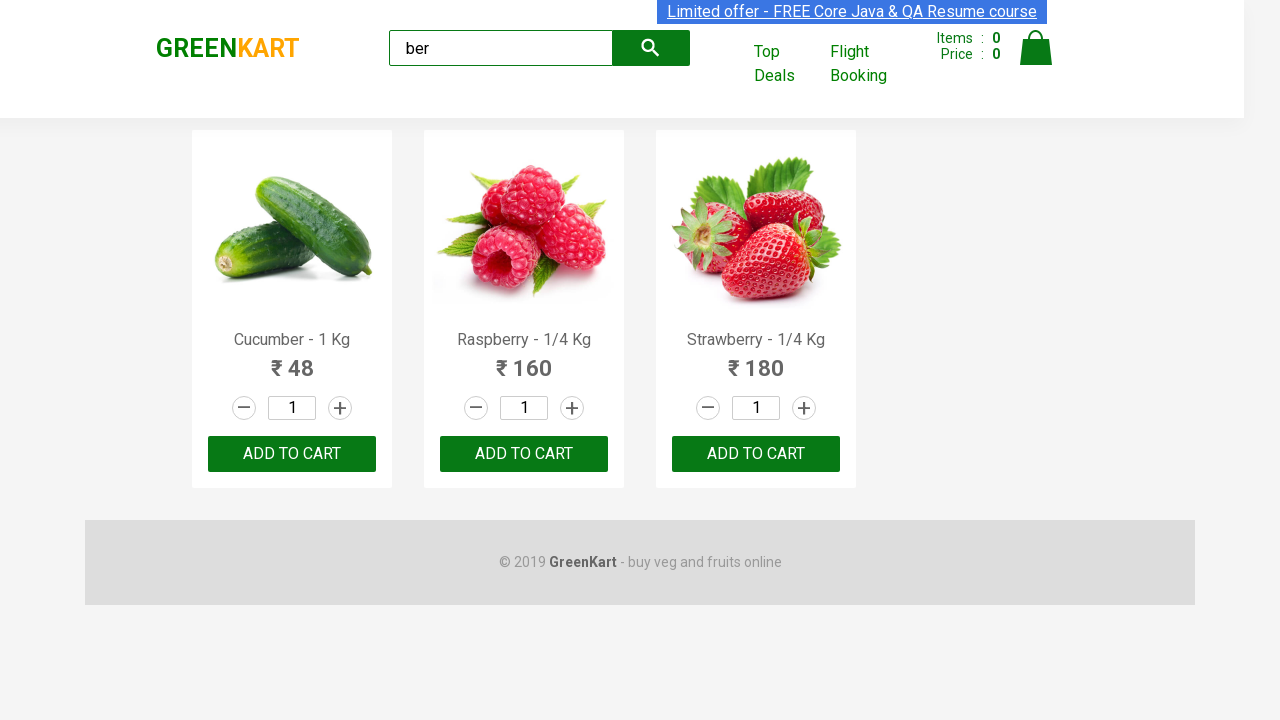

Found 3 'Add to Cart' buttons for filtered products
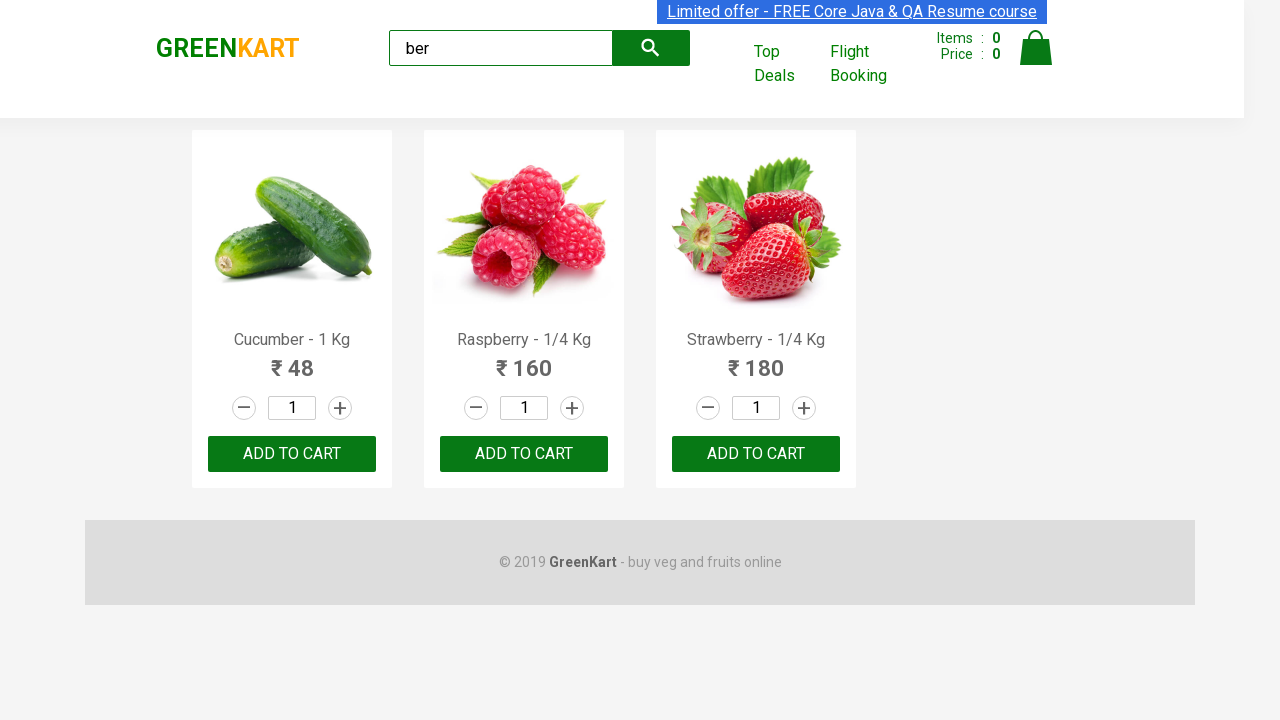

Clicked 'Add to Cart' button to add product to cart at (292, 454) on xpath=//div[@class='product-action']/button >> nth=0
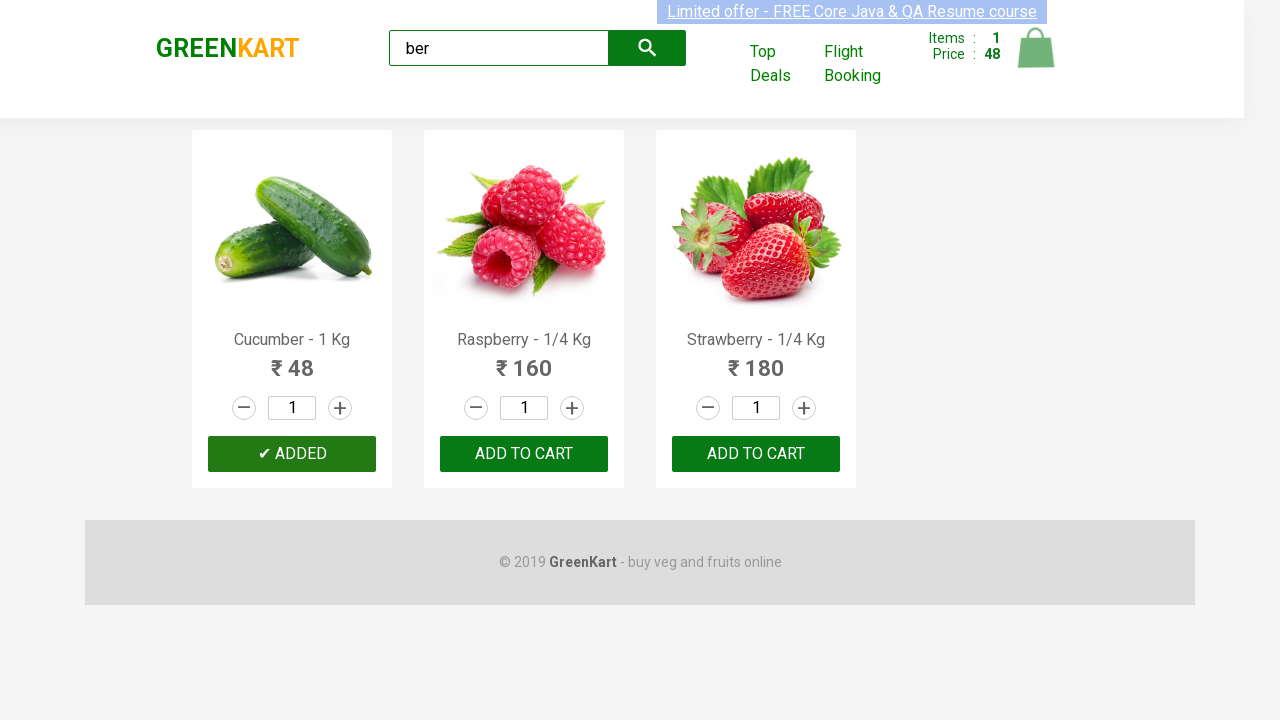

Clicked 'Add to Cart' button to add product to cart at (524, 454) on xpath=//div[@class='product-action']/button >> nth=1
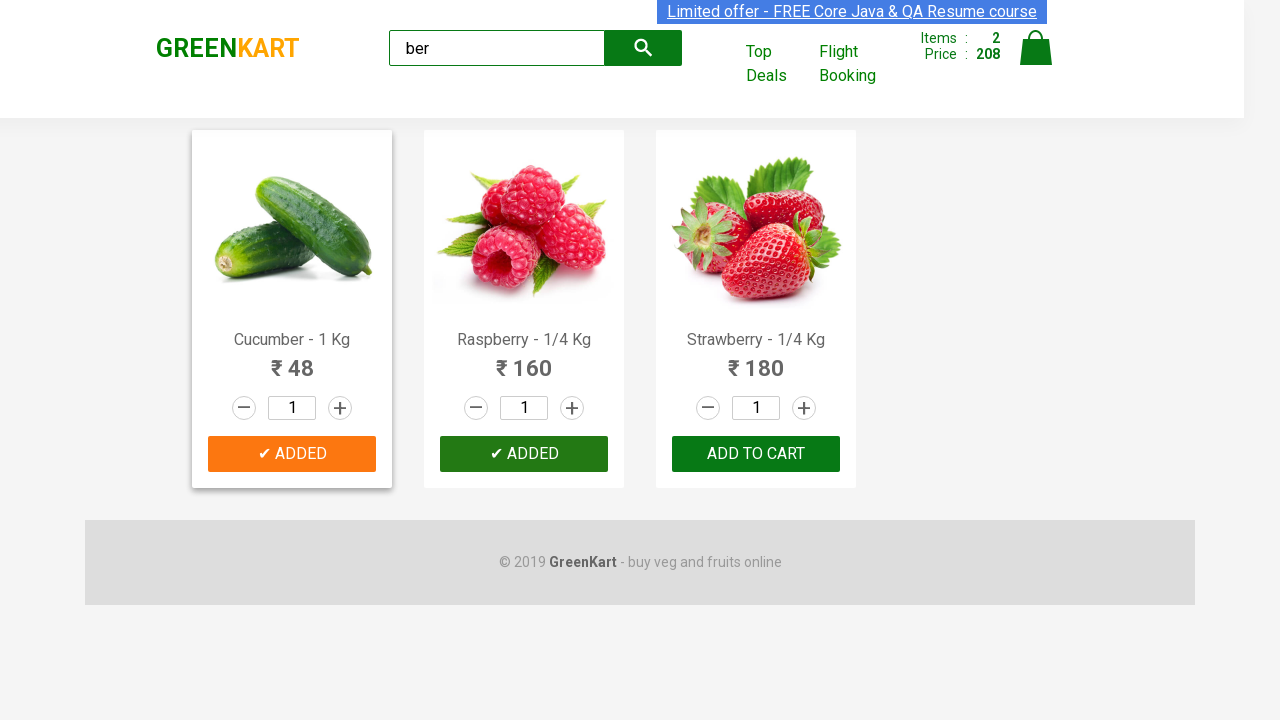

Clicked 'Add to Cart' button to add product to cart at (756, 454) on xpath=//div[@class='product-action']/button >> nth=2
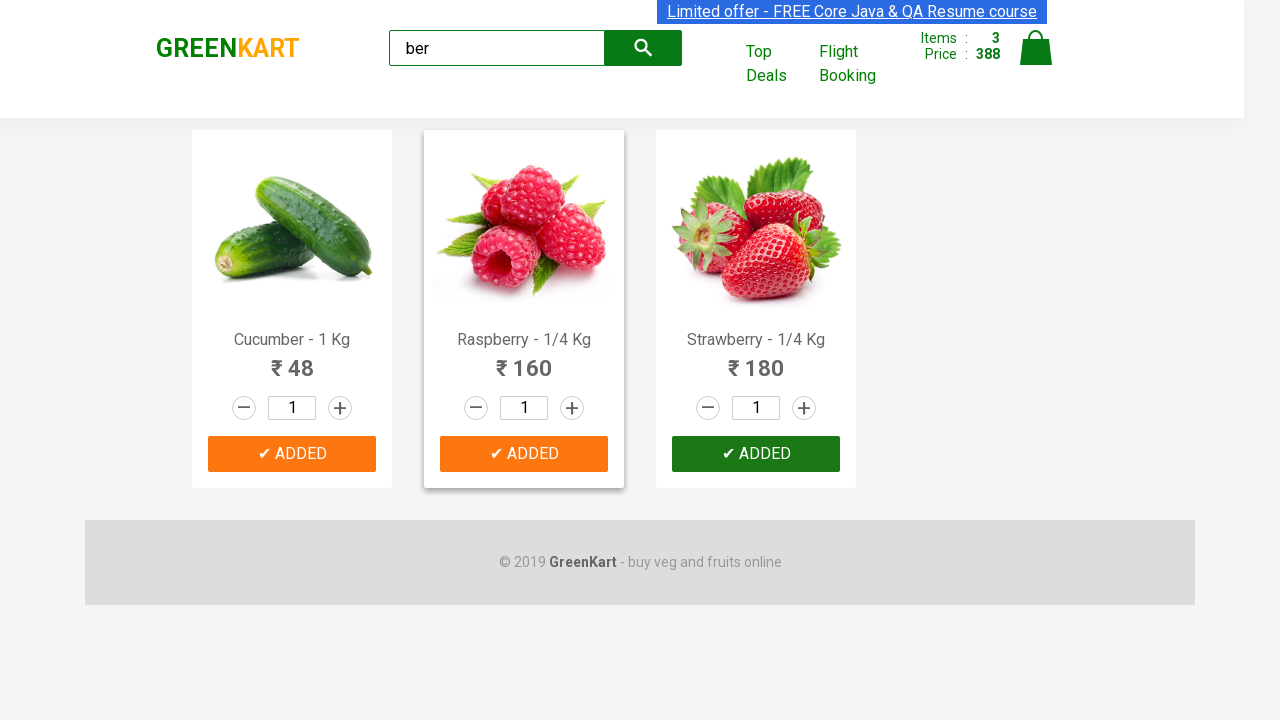

Clicked cart icon to view shopping cart at (1036, 48) on img[alt='Cart']
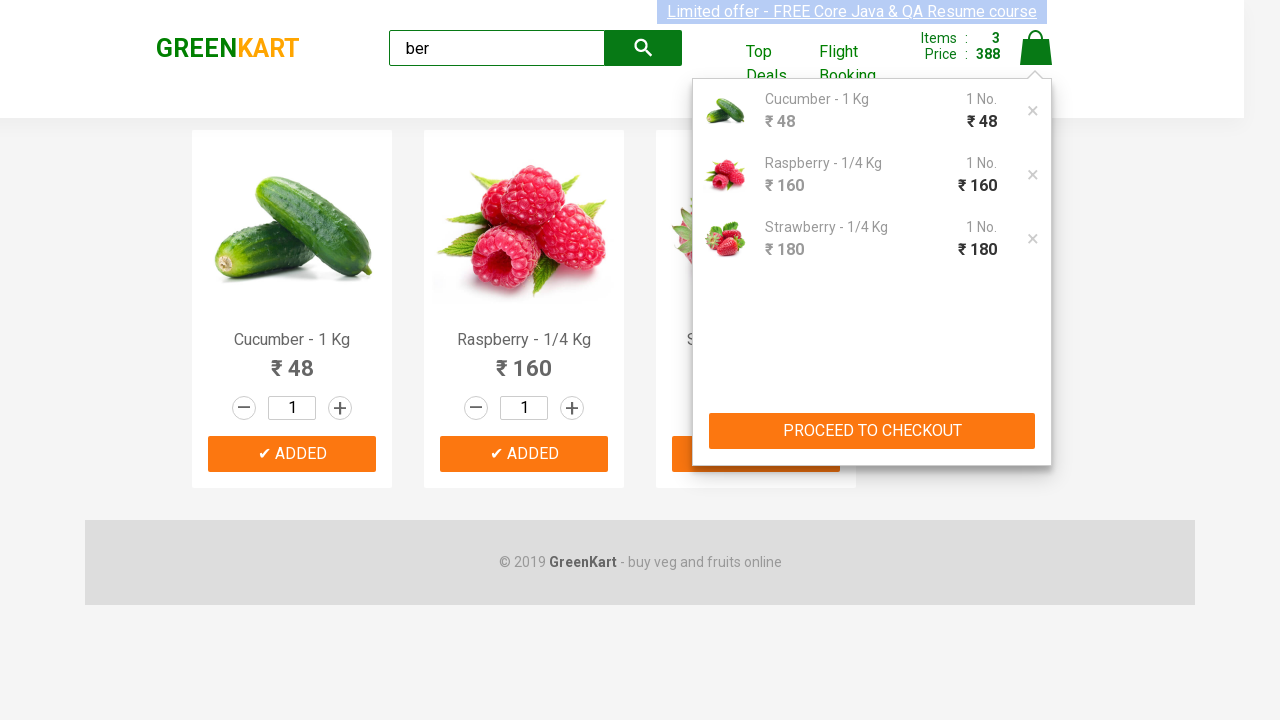

Clicked 'PROCEED TO CHECKOUT' button to start checkout process at (872, 431) on button:text('PROCEED TO CHECKOUT')
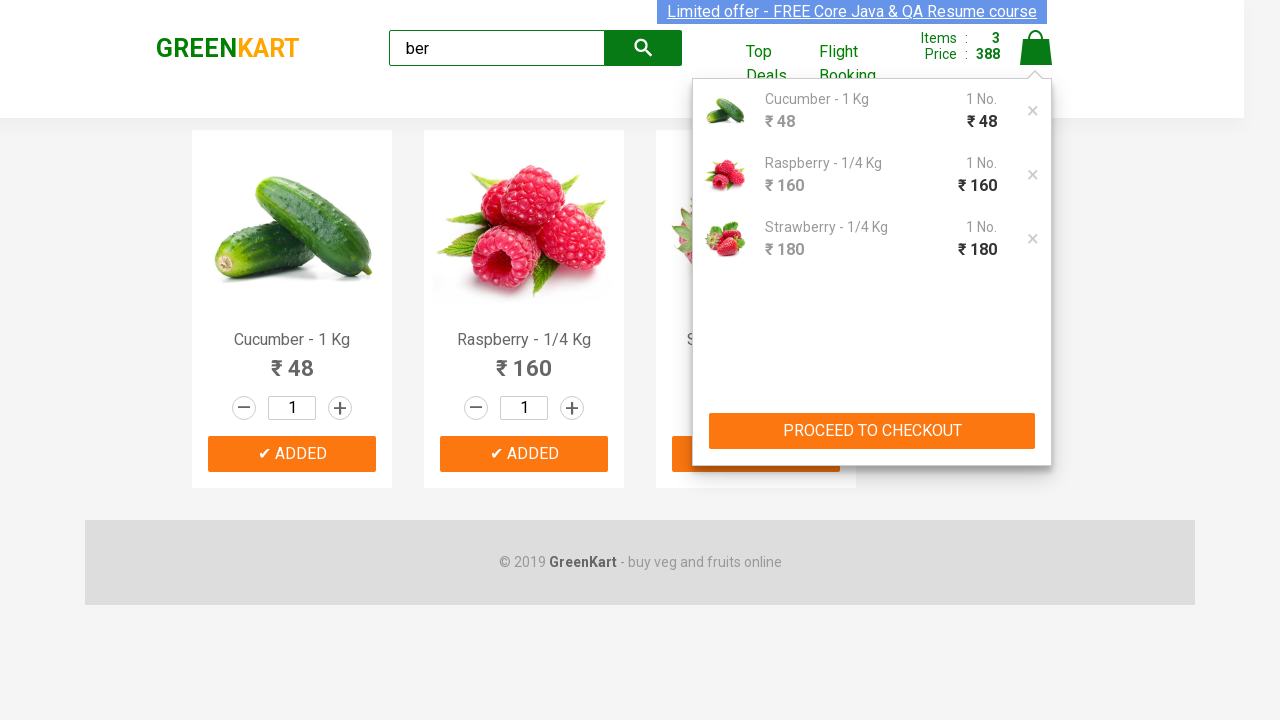

Entered promo code 'rahulshettyacademy' in promo code field on .promoCode
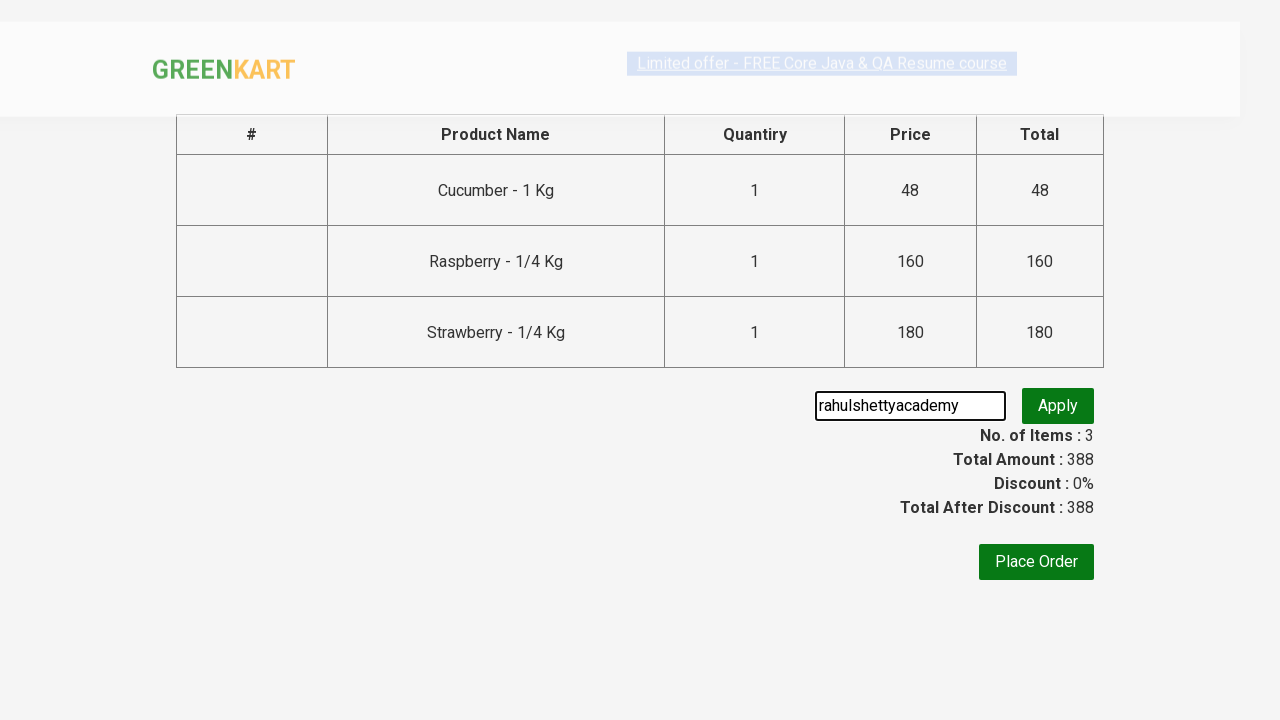

Clicked apply promo button to validate promo code at (1058, 406) on button.promoBtn
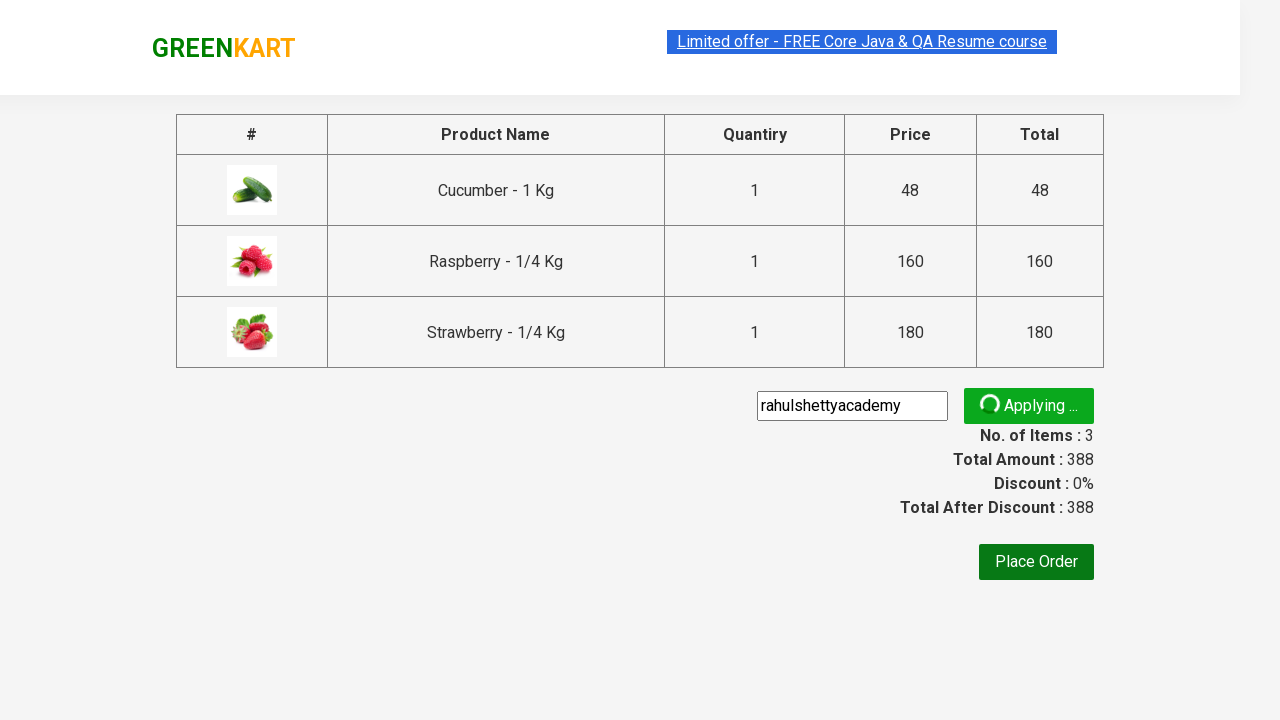

Promo code information loaded successfully
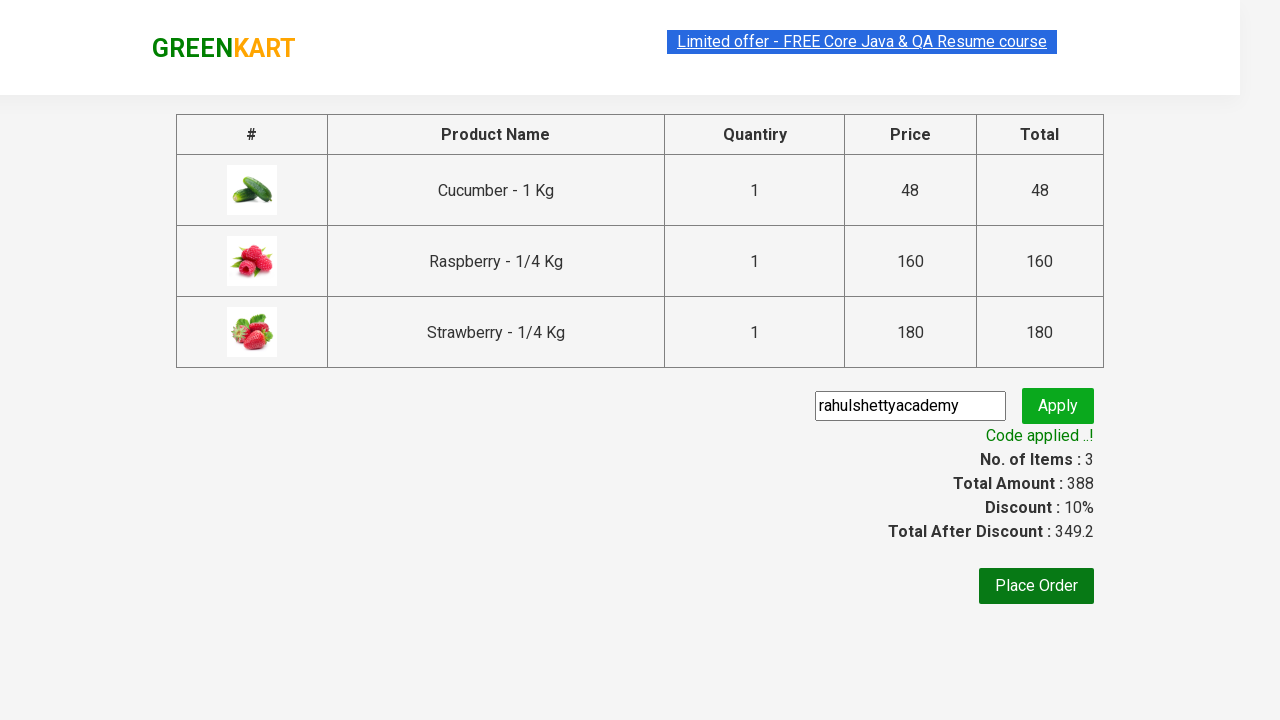

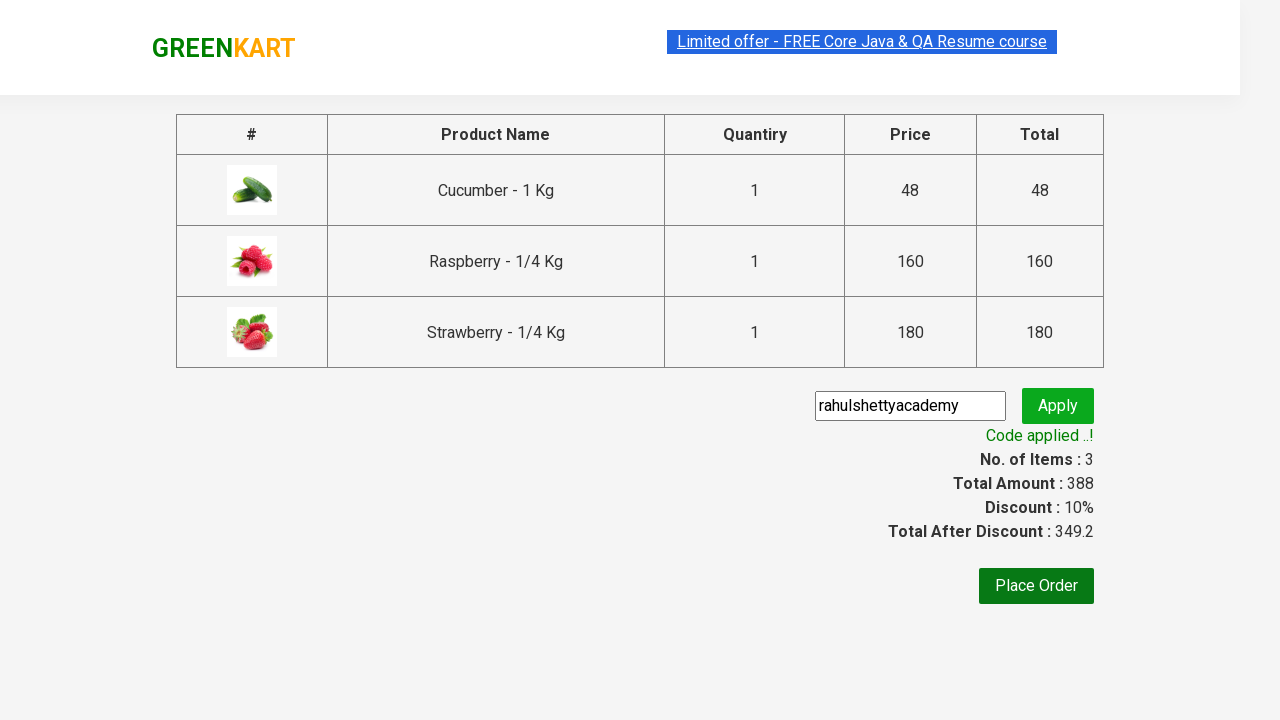